Tests opening a small modal dialog, verifying its title and body content, then closing it.

Starting URL: https://demoqa.com/modal-dialogs

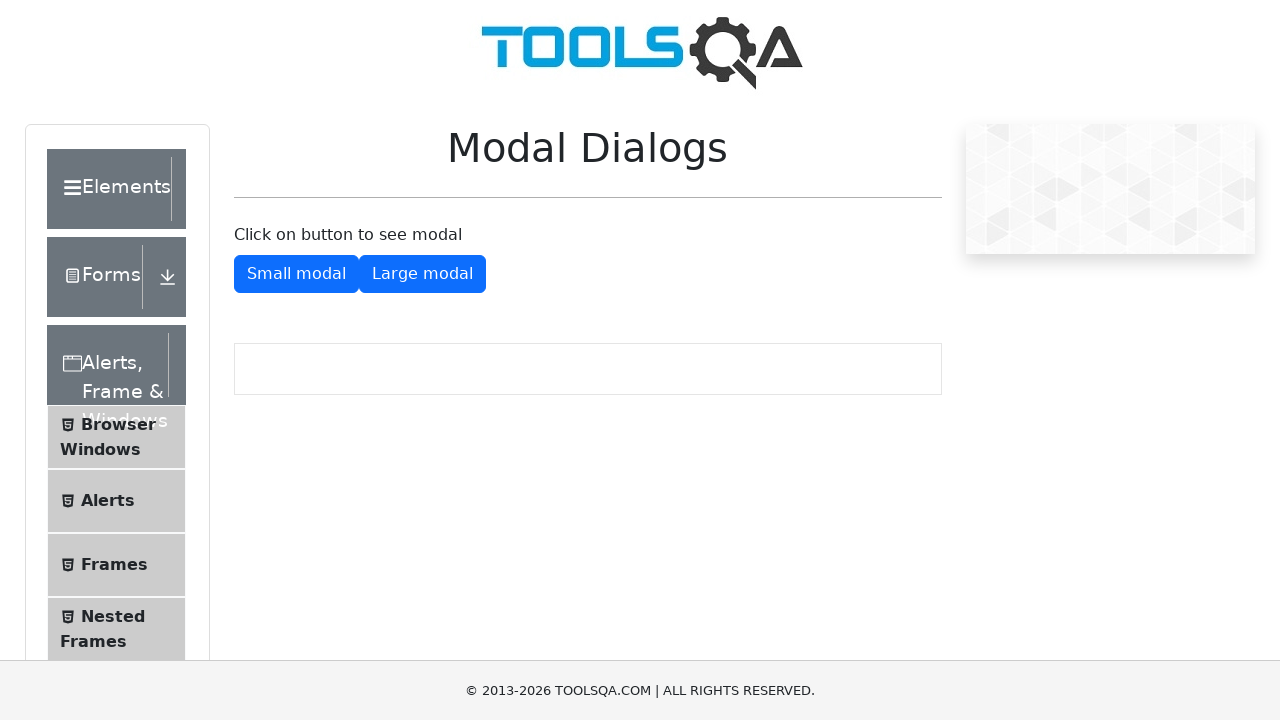

Clicked button to open small modal dialog at (296, 274) on #showSmallModal
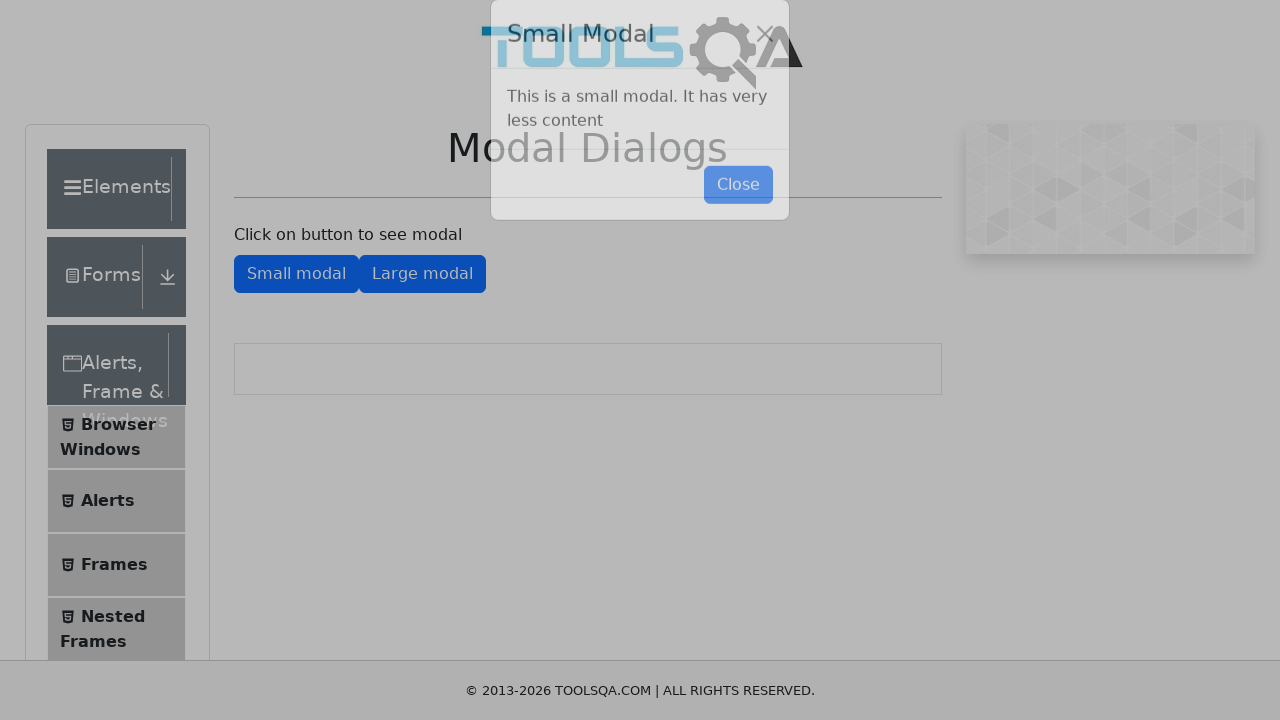

Small modal dialog loaded and visible
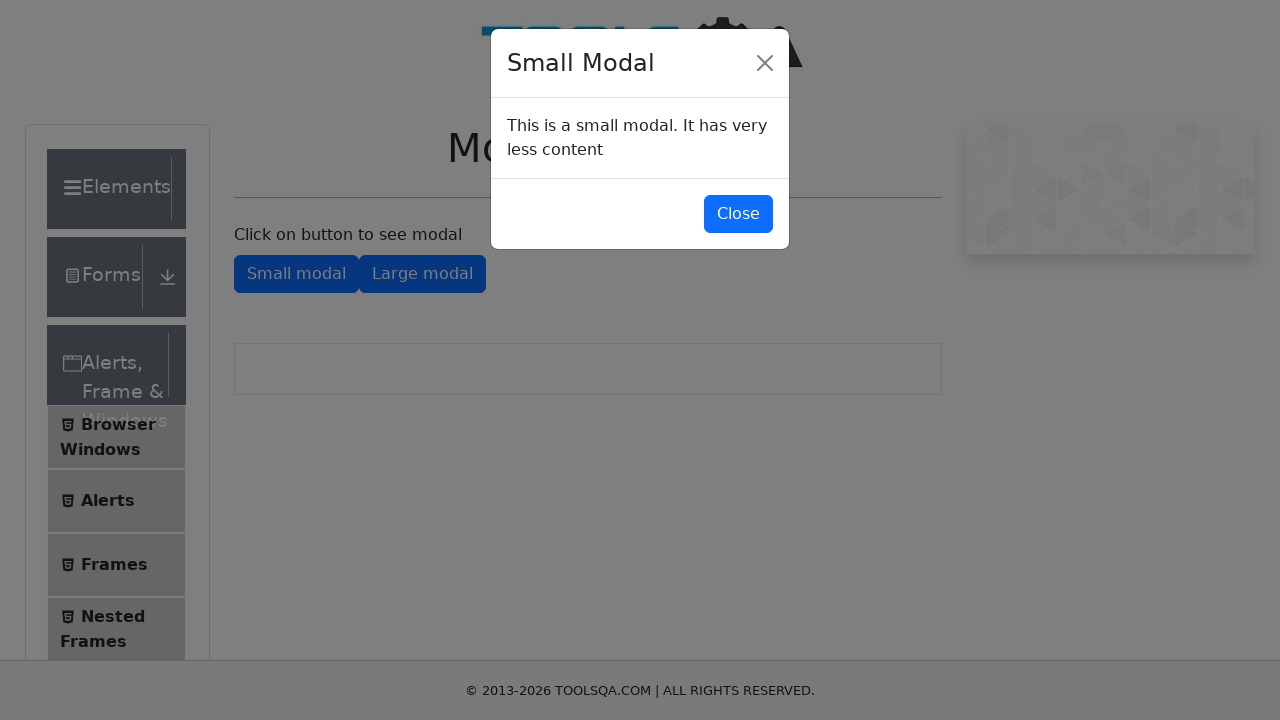

Verified modal title is 'Small Modal'
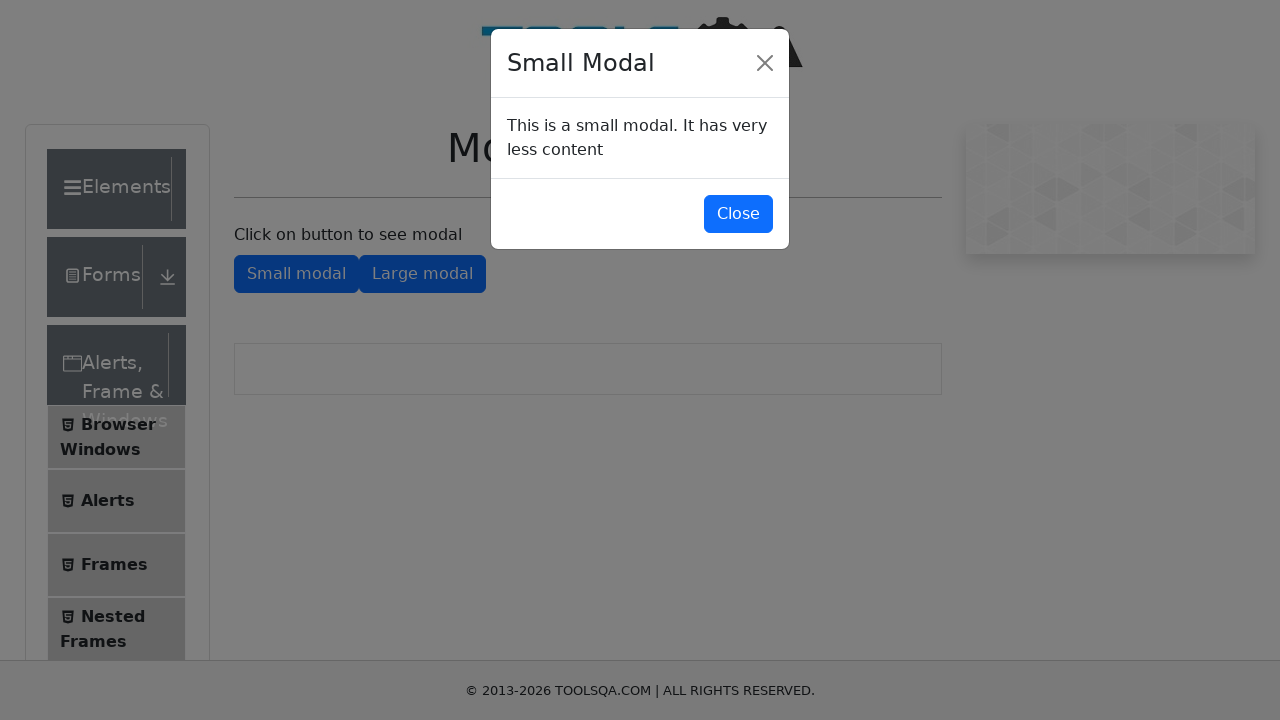

Verified modal body contains 'This is a small modal'
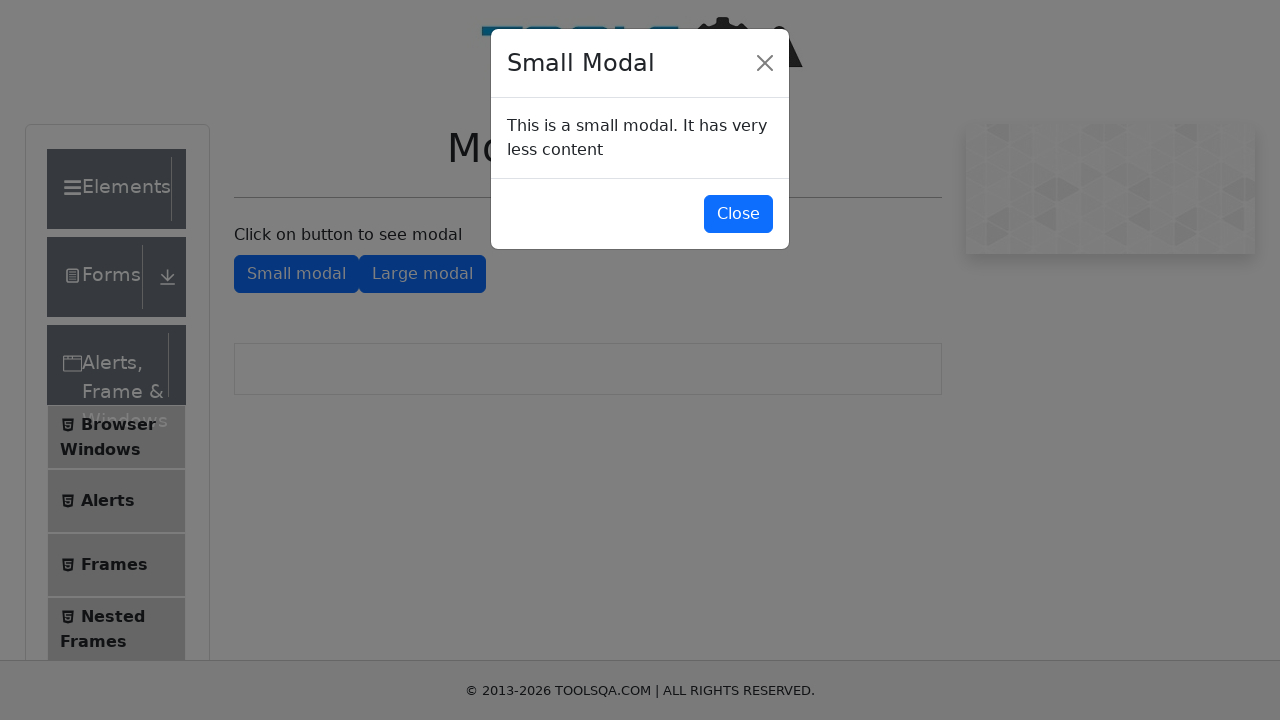

Clicked button to close small modal dialog at (738, 214) on #closeSmallModal
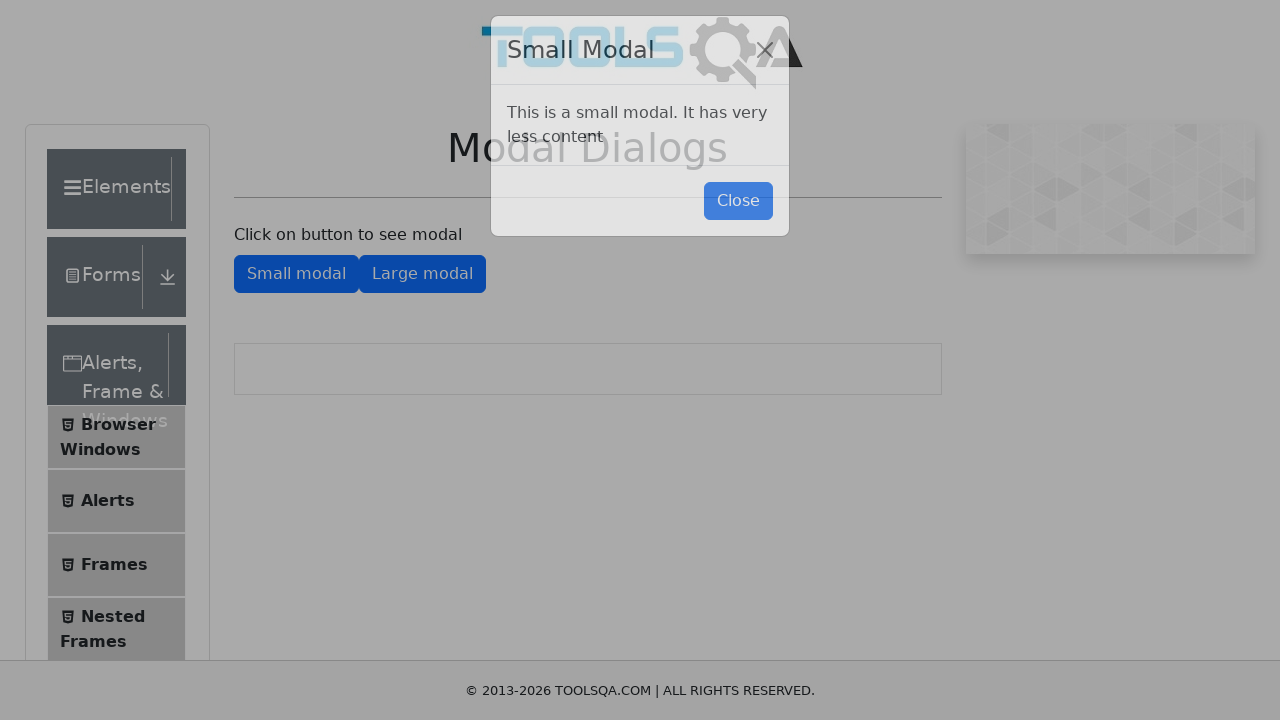

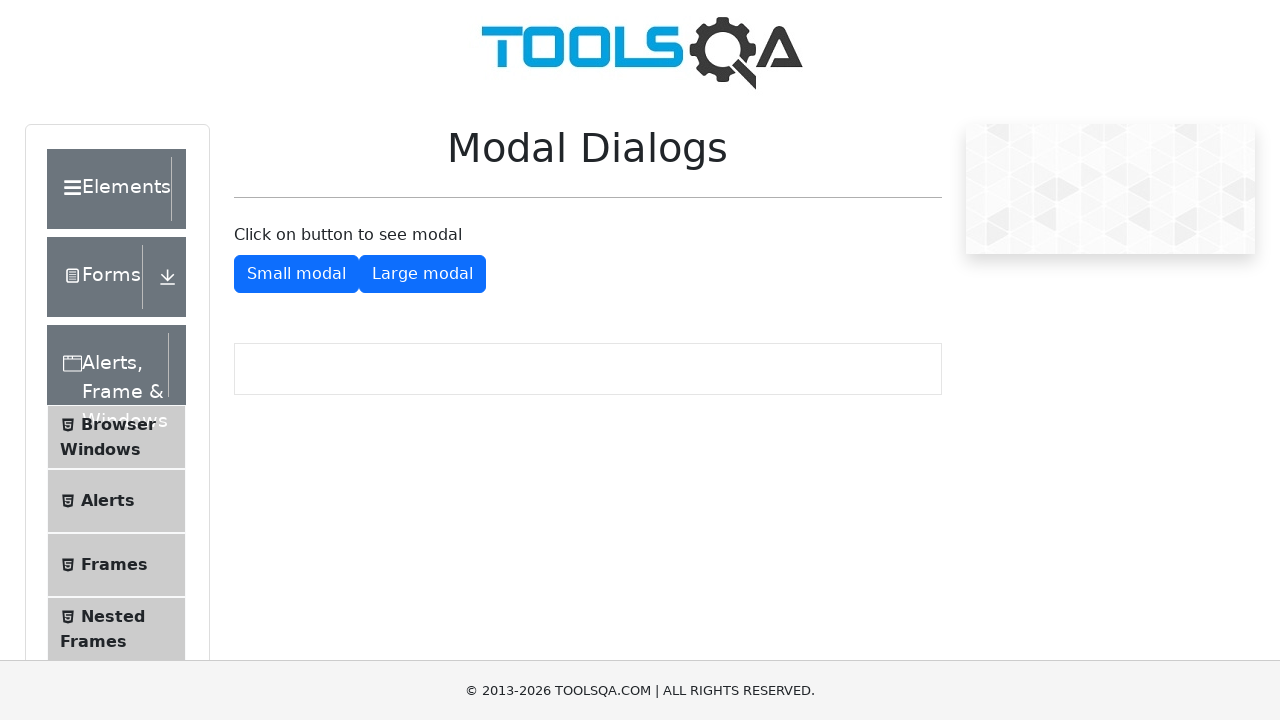